Tests confirmation alert dialog by clicking a button that triggers a confirm dialog and accepting it, then verifying the result message

Starting URL: https://testautomationpractice.blogspot.com/

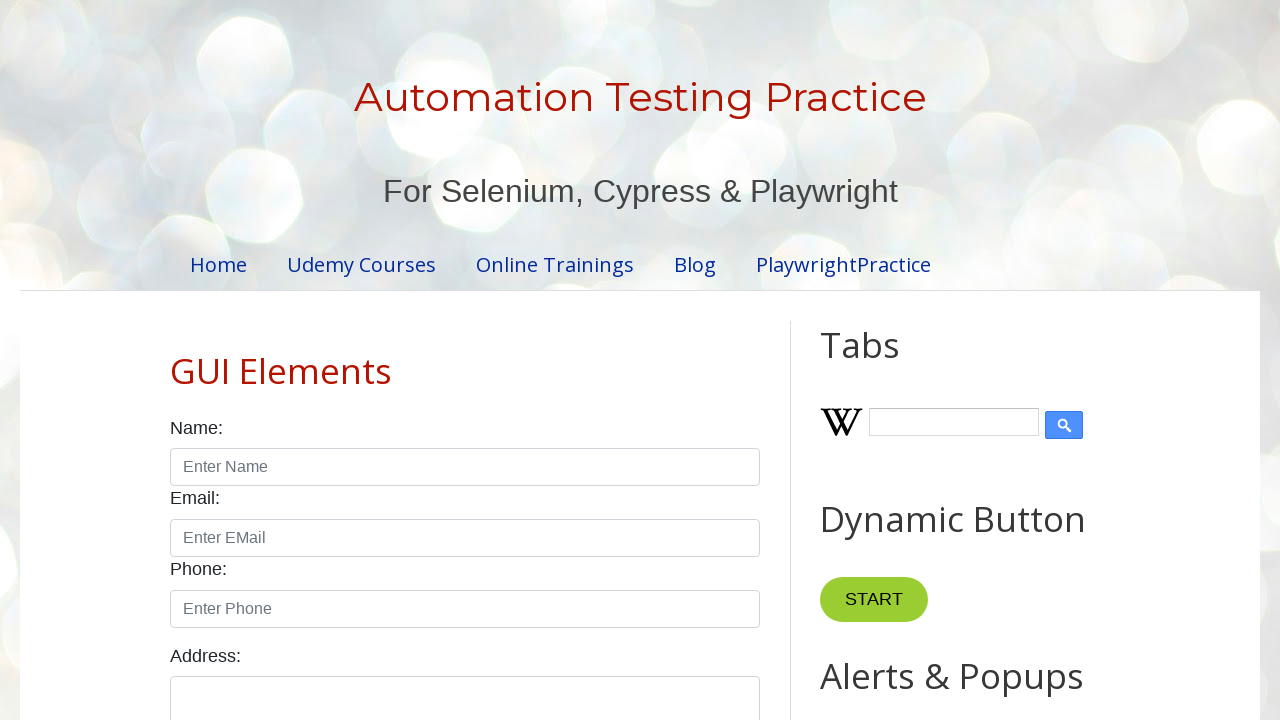

Set up dialog handler to accept confirmation alerts
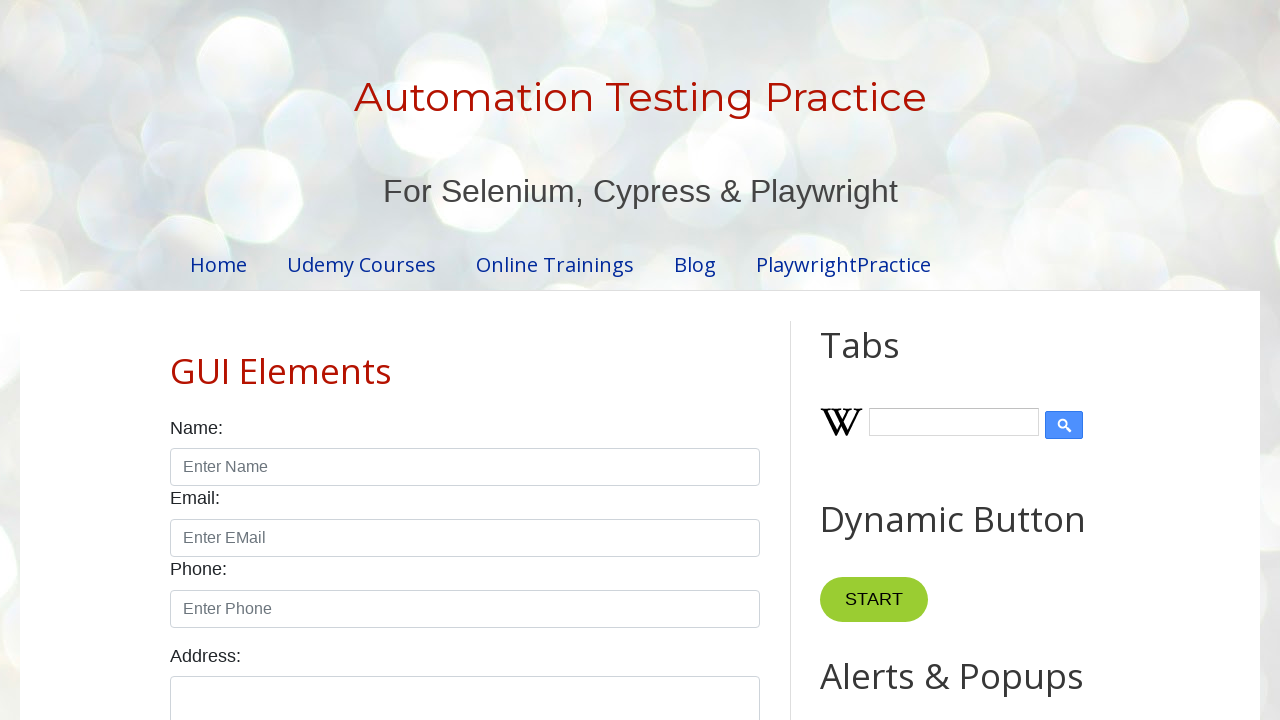

Clicked the Confirmation Alert button at (912, 360) on xpath=//button[text()='Confirmation Alert']
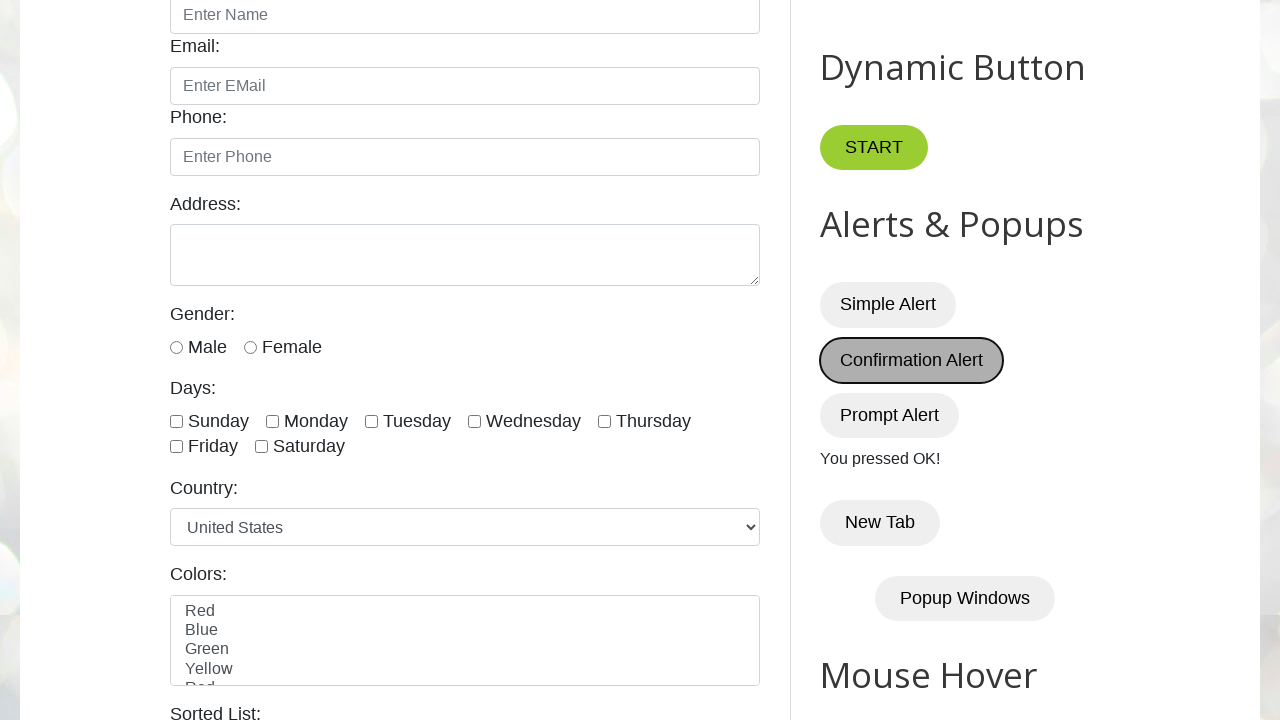

Result message element loaded
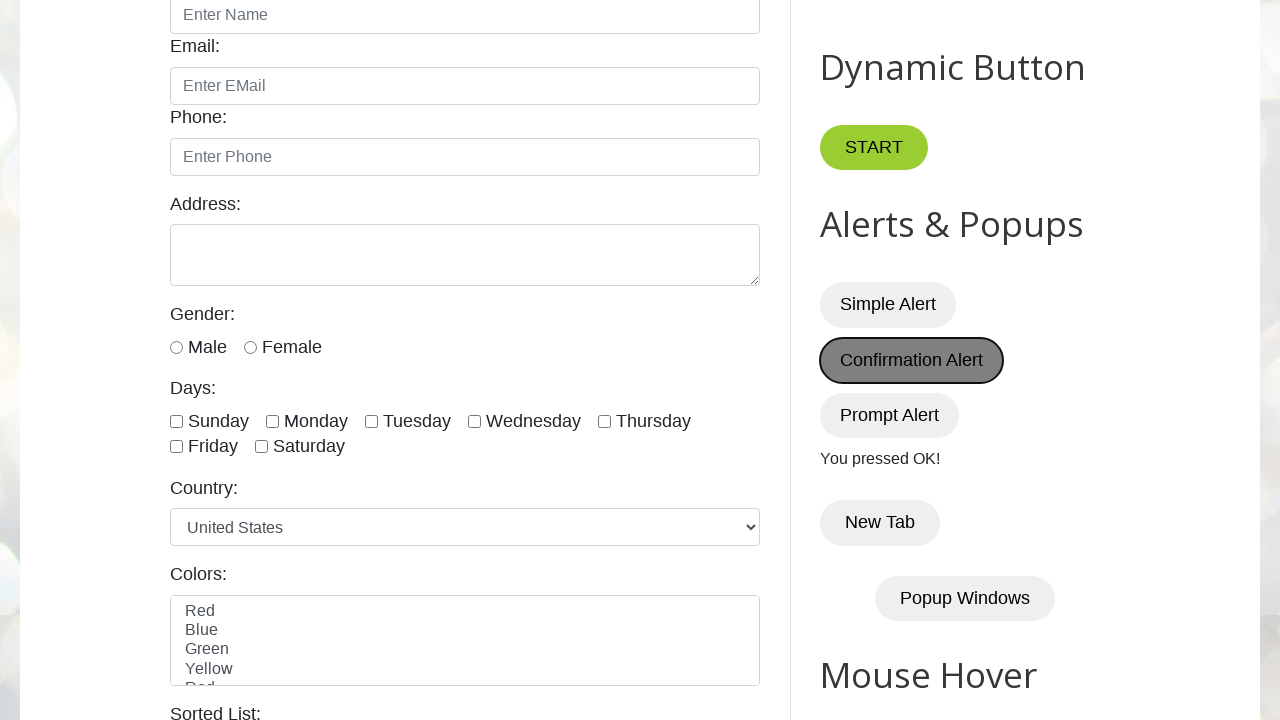

Located result message element
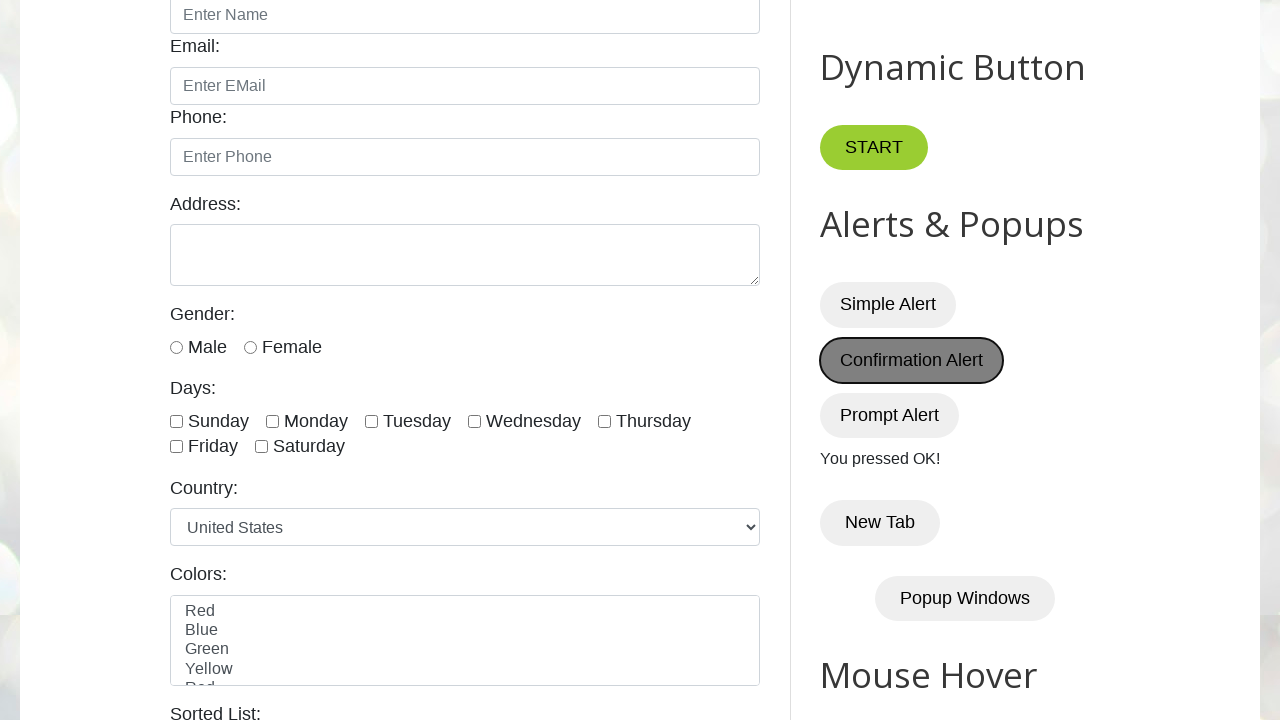

Result message is now visible - alert was accepted and confirmed
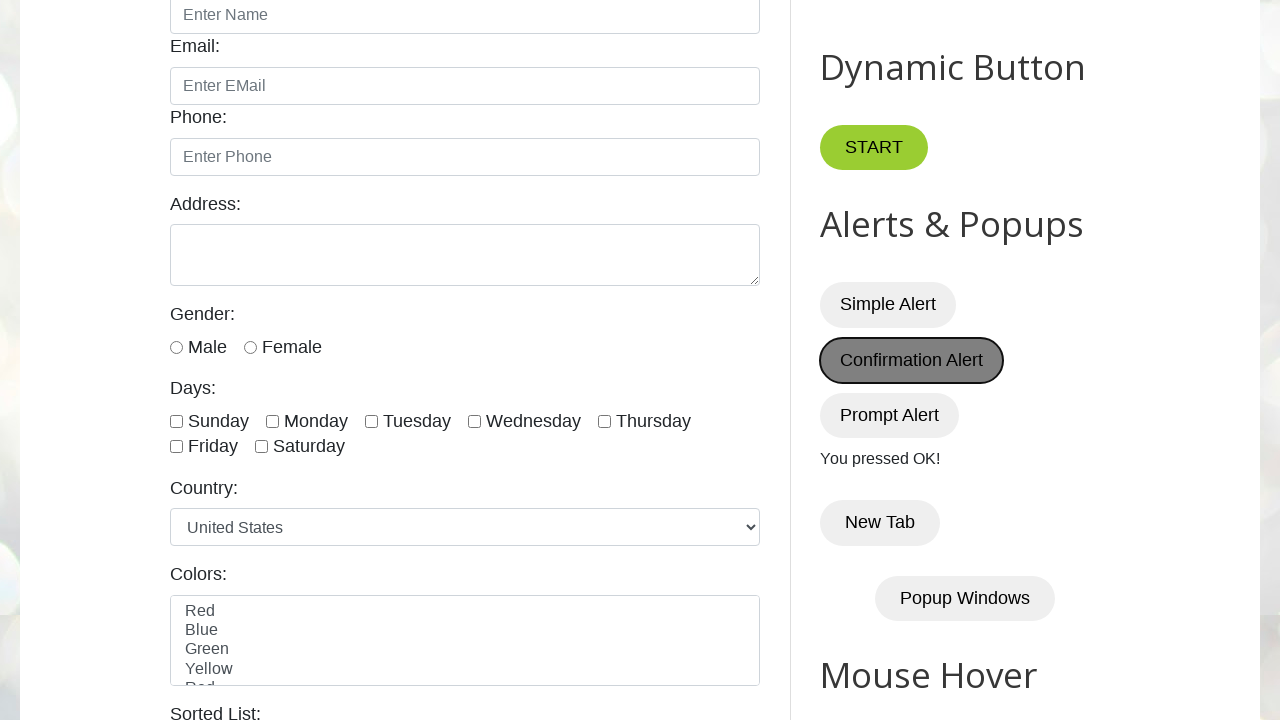

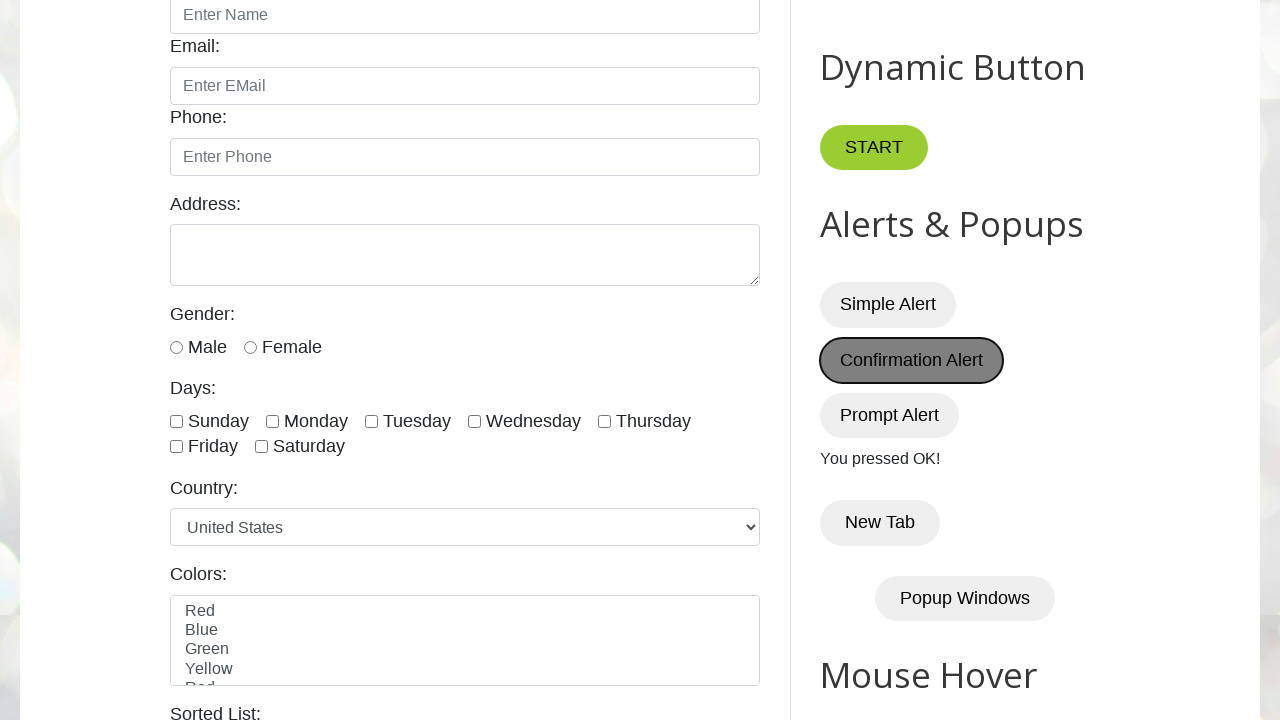